Tests a loading images page by waiting for images to finish loading (indicated by "Done!" text) and then verifying the award image element is present

Starting URL: https://bonigarcia.dev/selenium-webdriver-java/loading-images.html

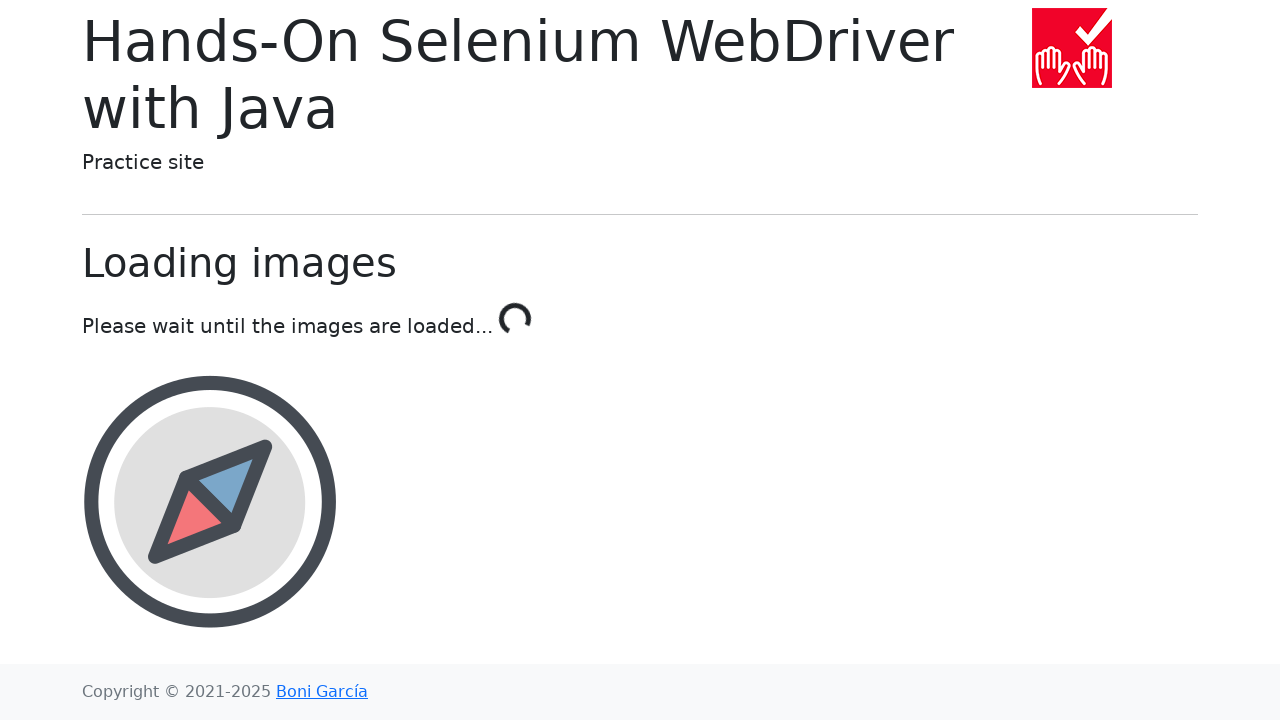

Waited for loading to complete - 'Done!' text appeared
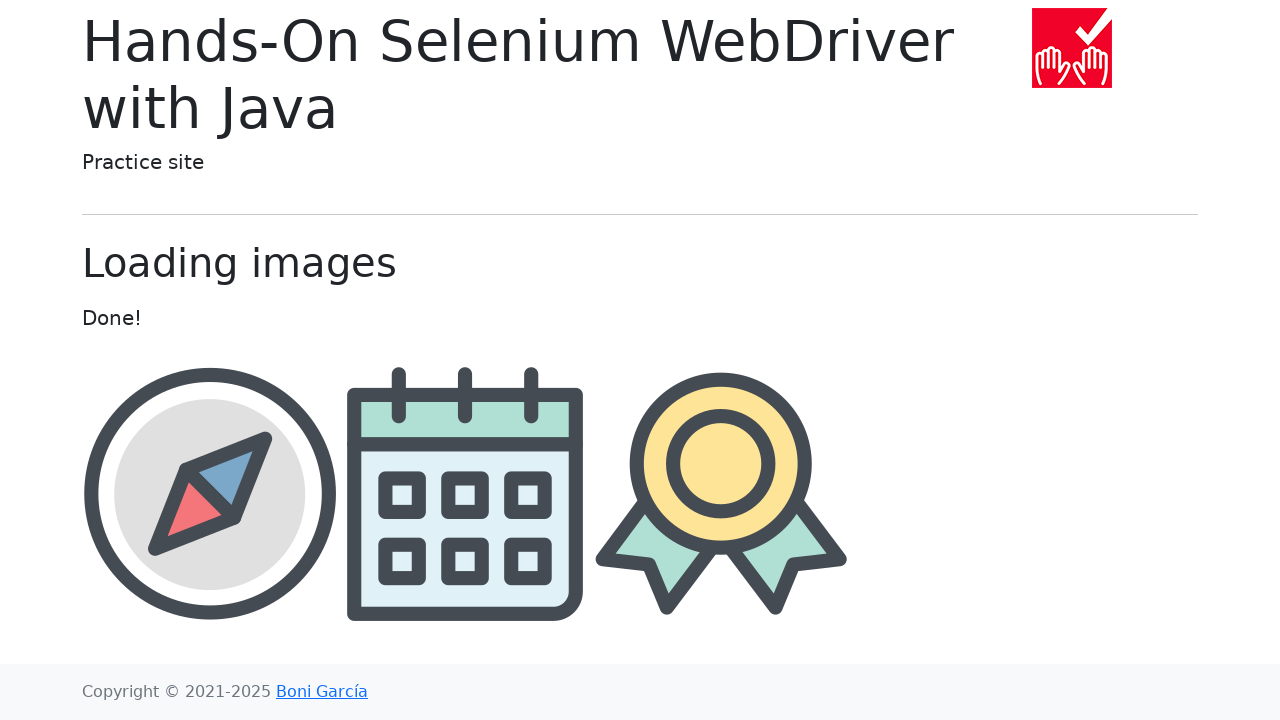

Located award image element
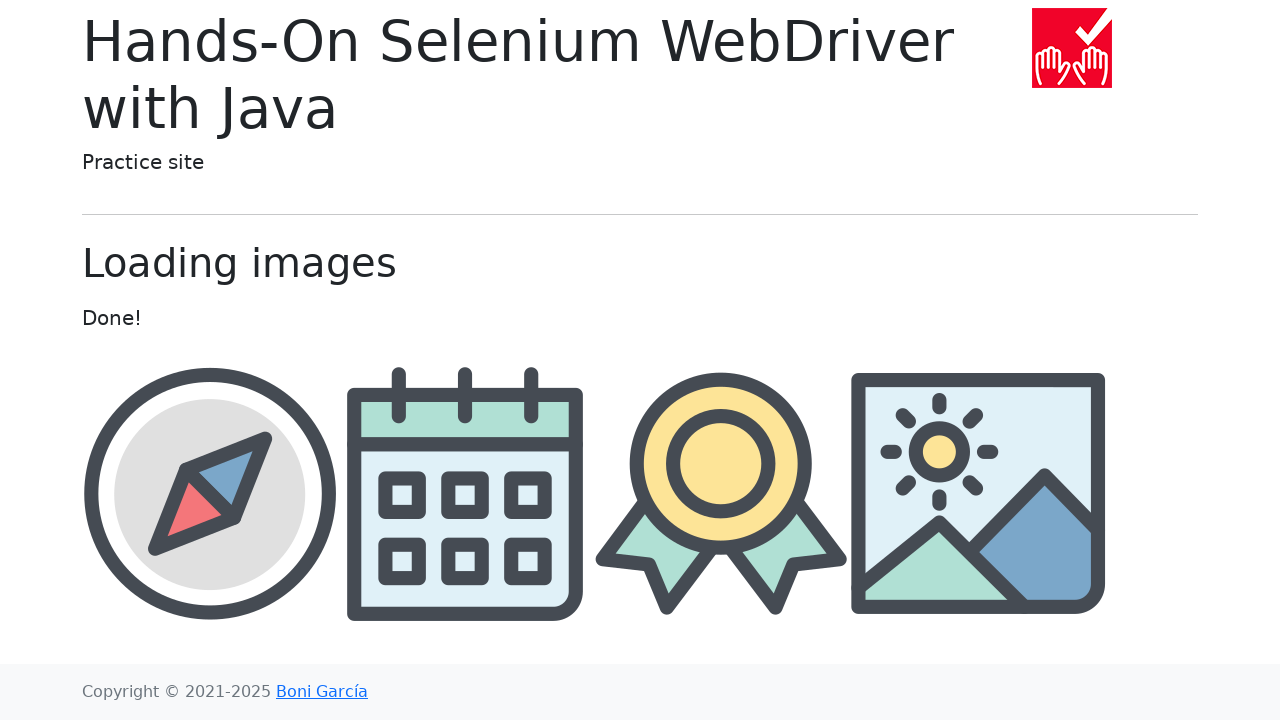

Award image became visible
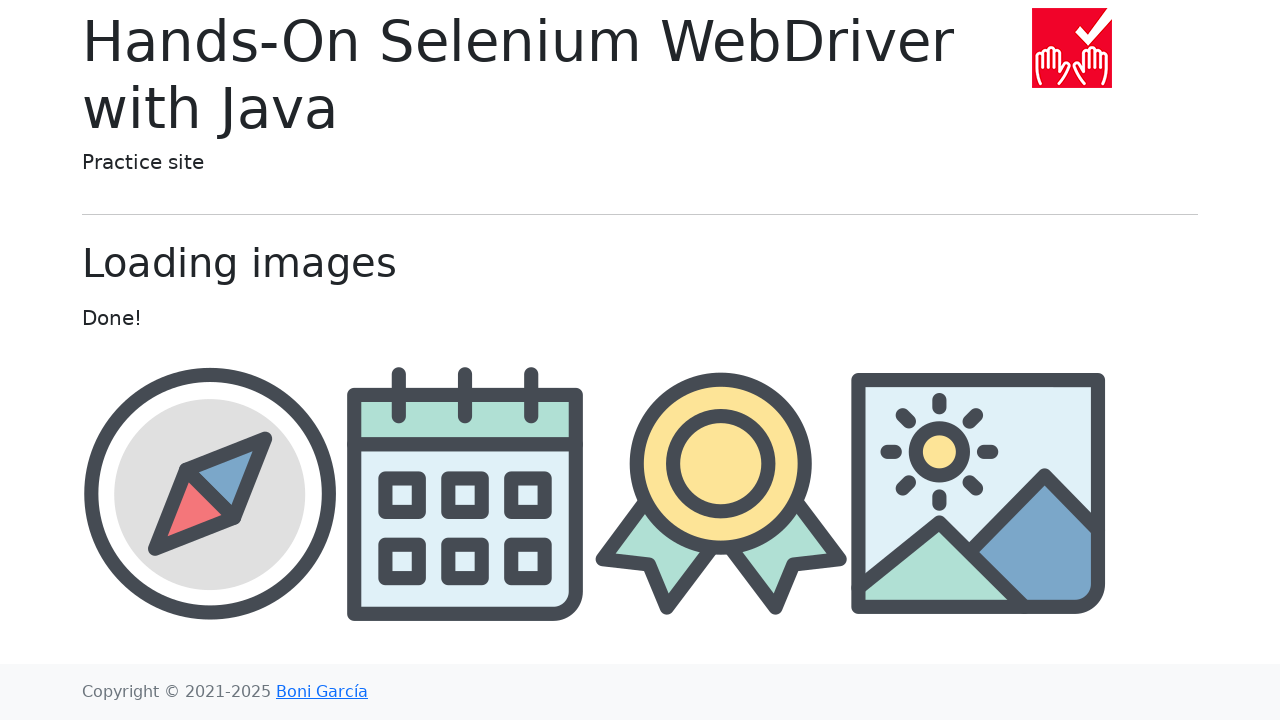

Retrieved award image src attribute: img/award.png
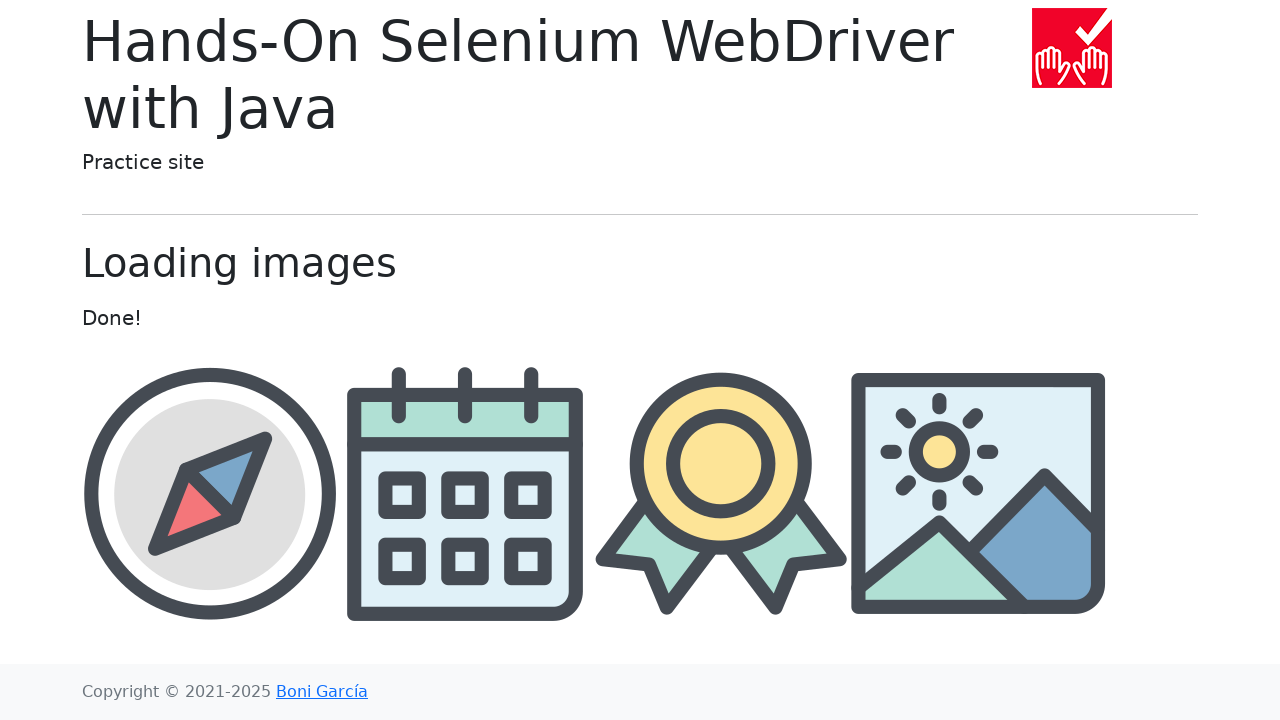

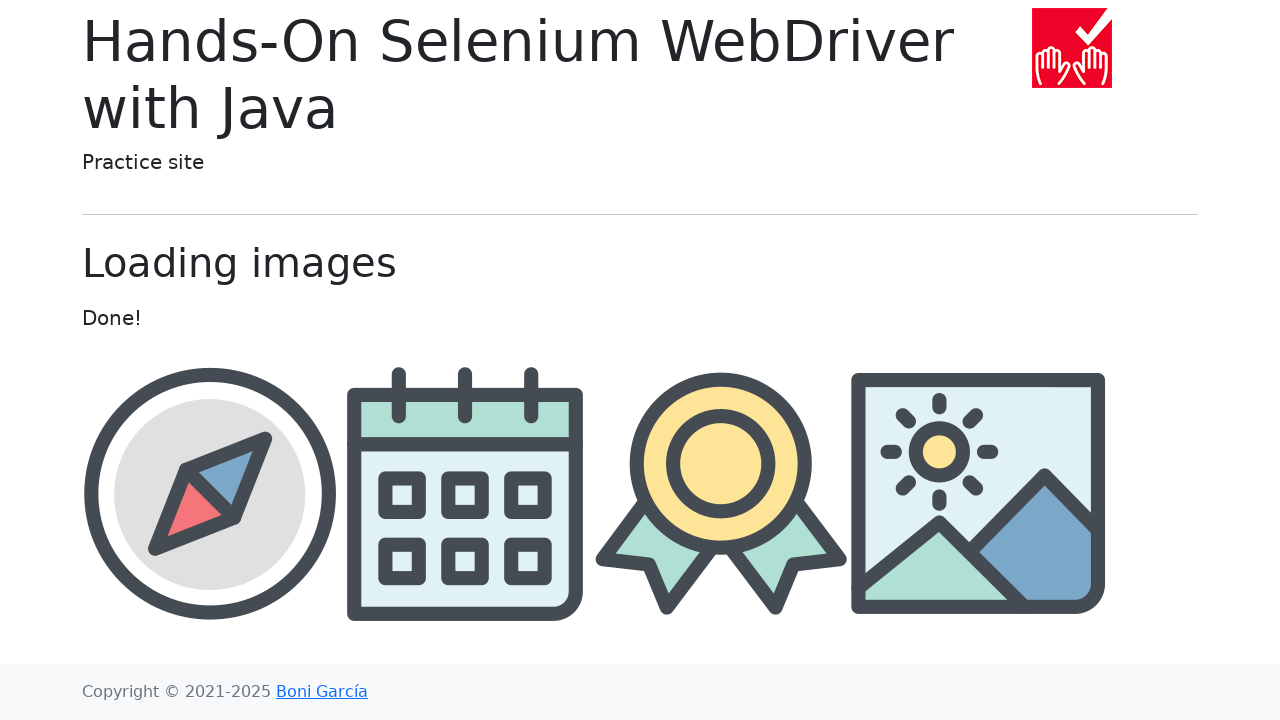